Tests dynamic controls page with explicit waits by clicking Remove button, verifying "It's gone!" message appears, then clicking Add button and verifying "It's back!" message appears

Starting URL: https://the-internet.herokuapp.com/dynamic_controls

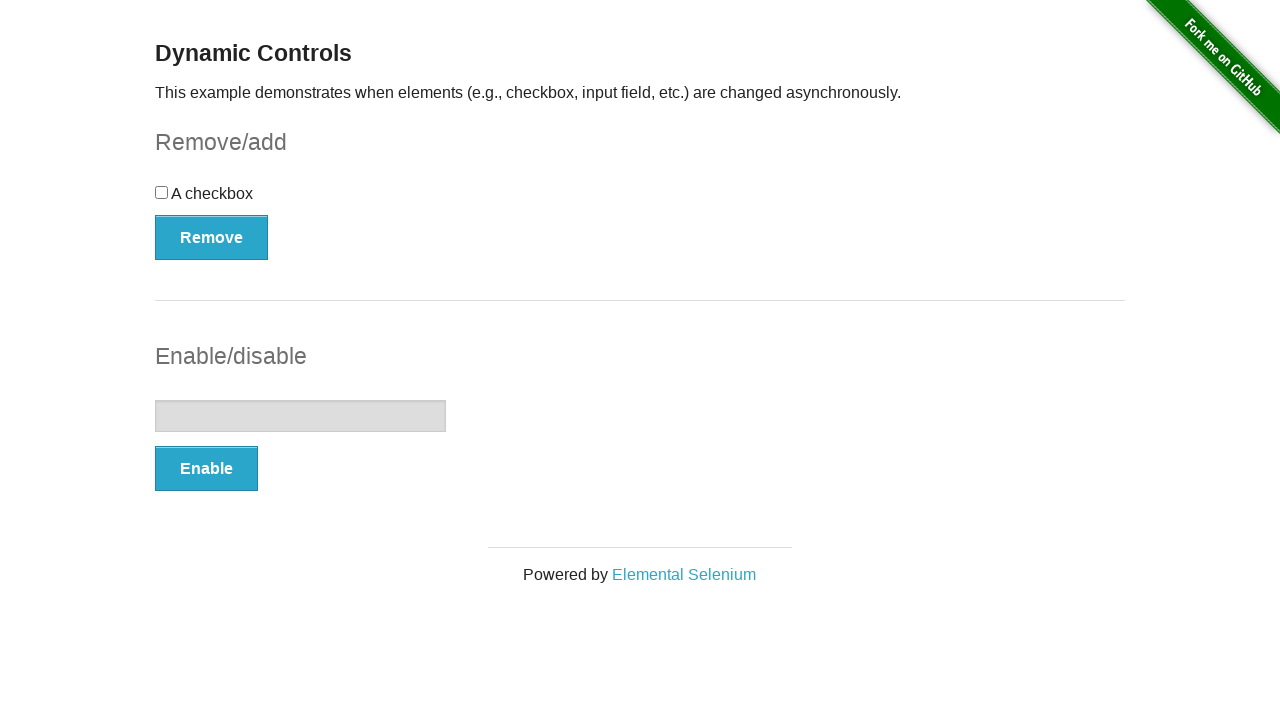

Clicked Remove button to remove dynamic control at (212, 237) on xpath=//button[@onclick='swapCheckbox()']
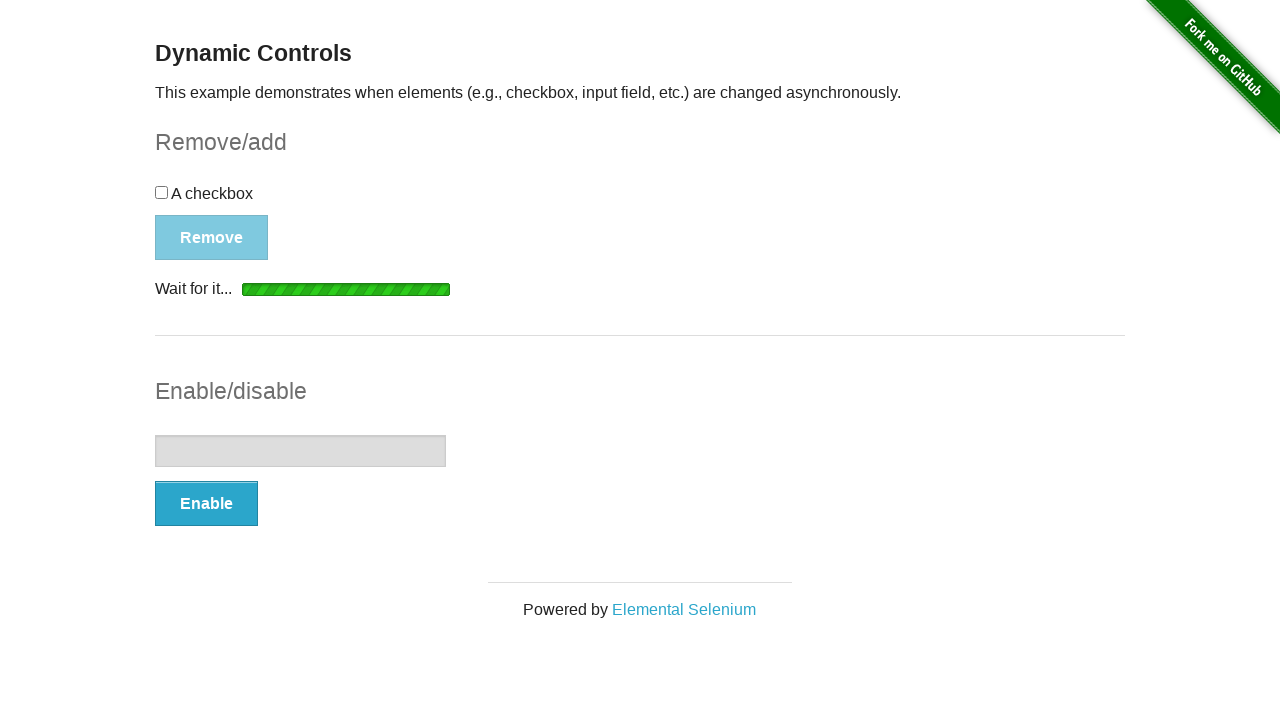

Verified "It's gone!" message appeared after removing control
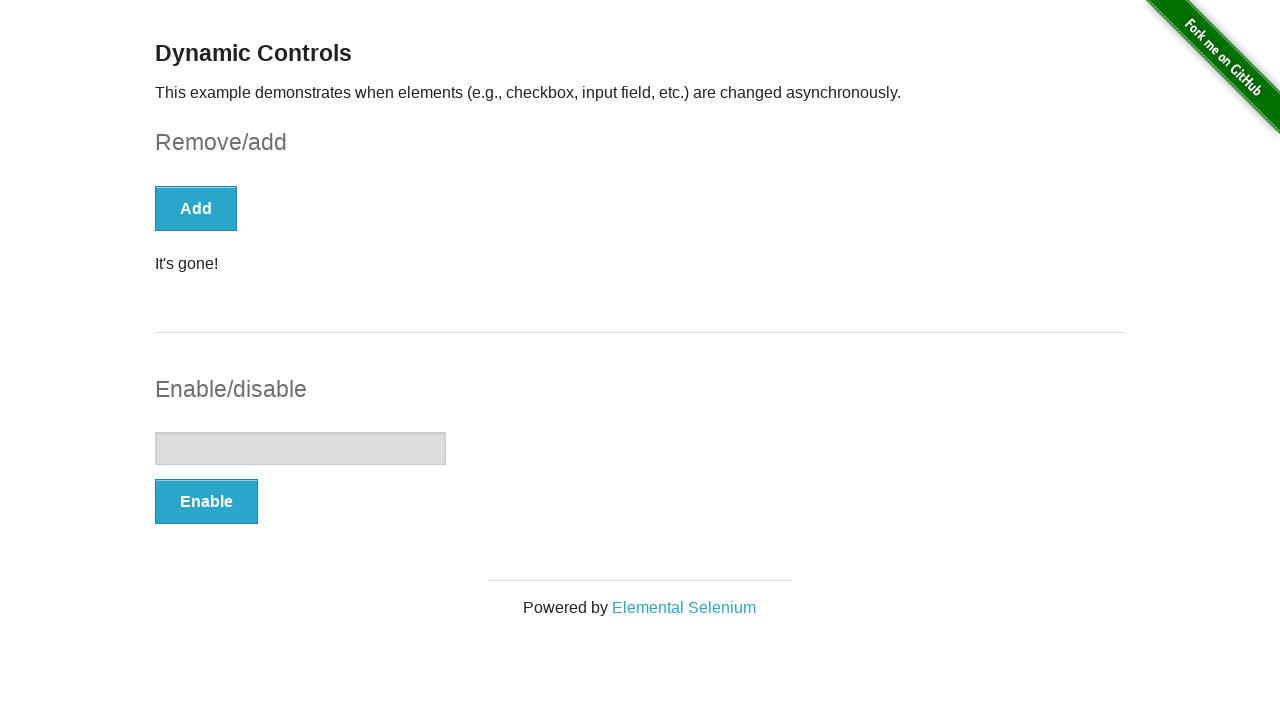

Clicked Add button to restore dynamic control at (196, 208) on xpath=//button[text()='Add']
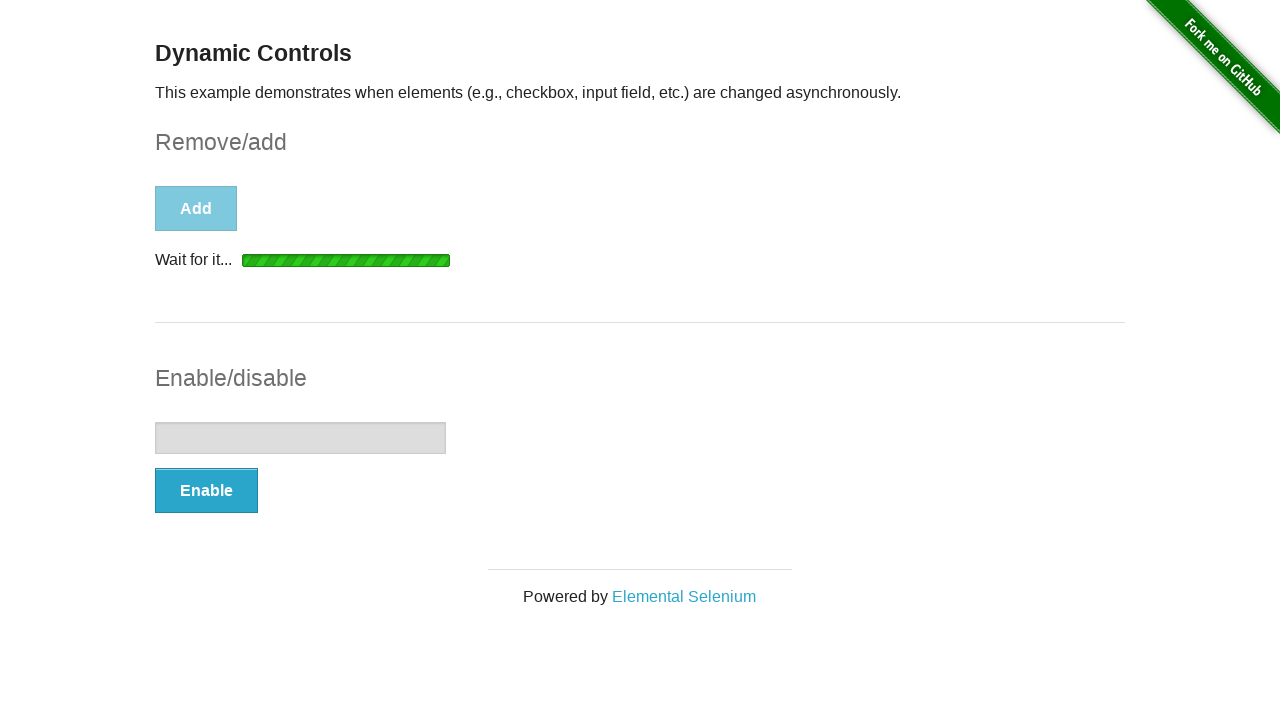

Verified "It's back!" message appeared after adding control back
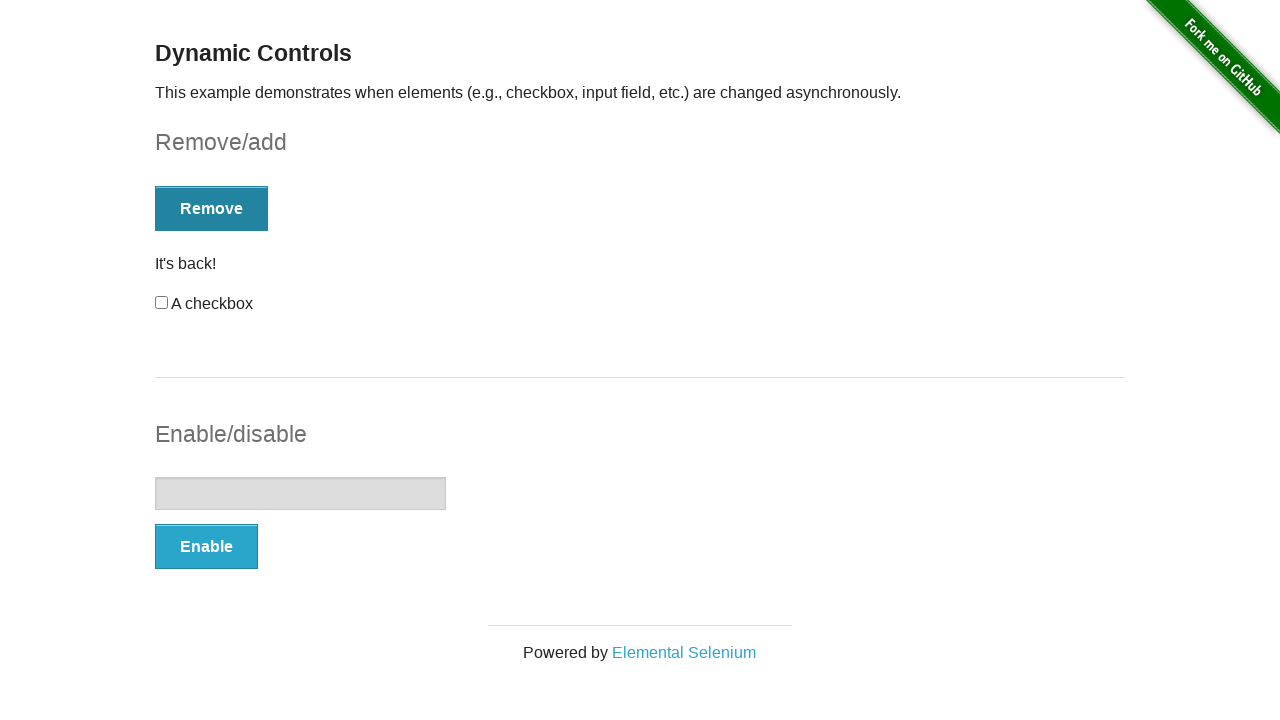

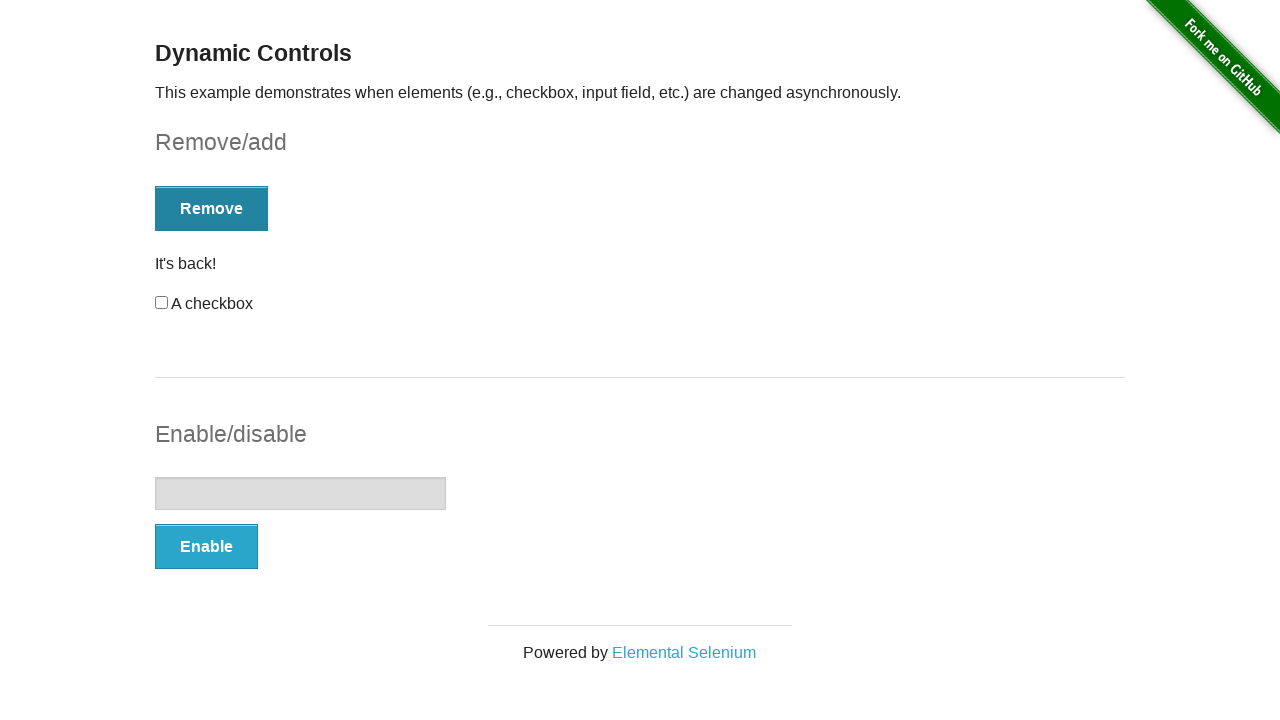